Tests popup and dialog handling, visibility toggling of elements, mouse hover functionality, and iframe interactions on a practice automation page.

Starting URL: https://rahulshettyacademy.com/AutomationPractice/

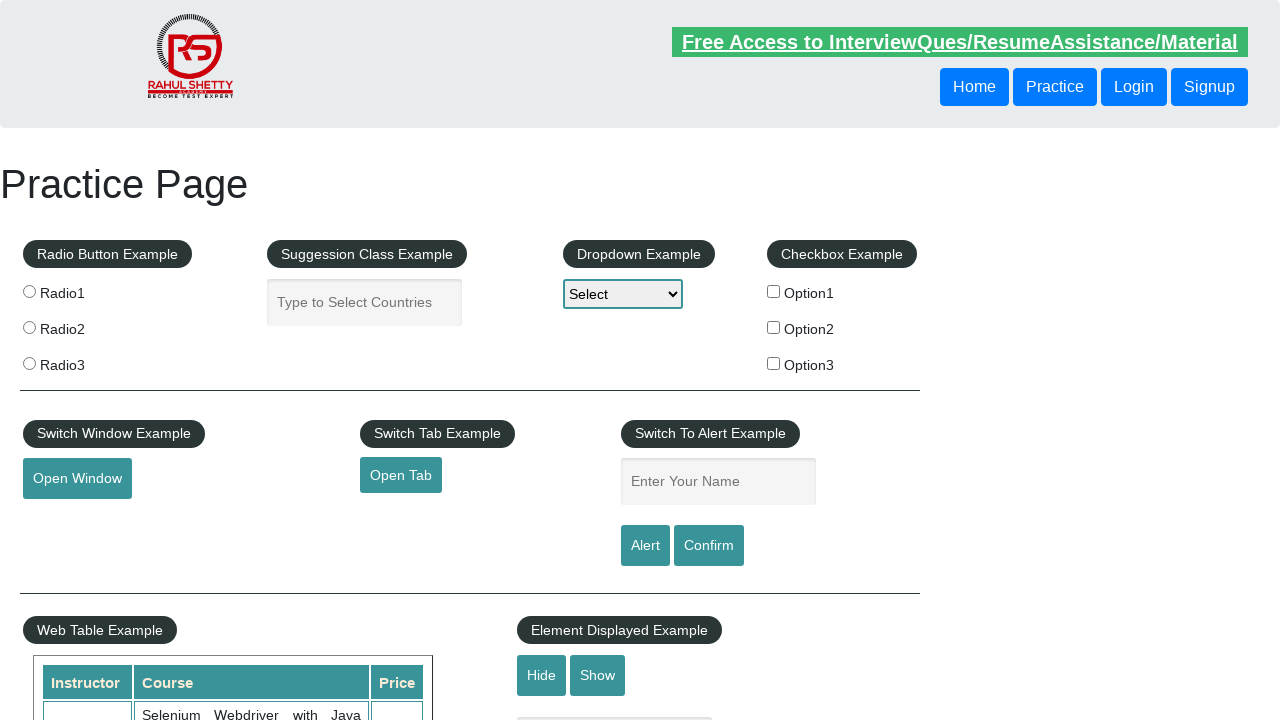

Verified text element is visible
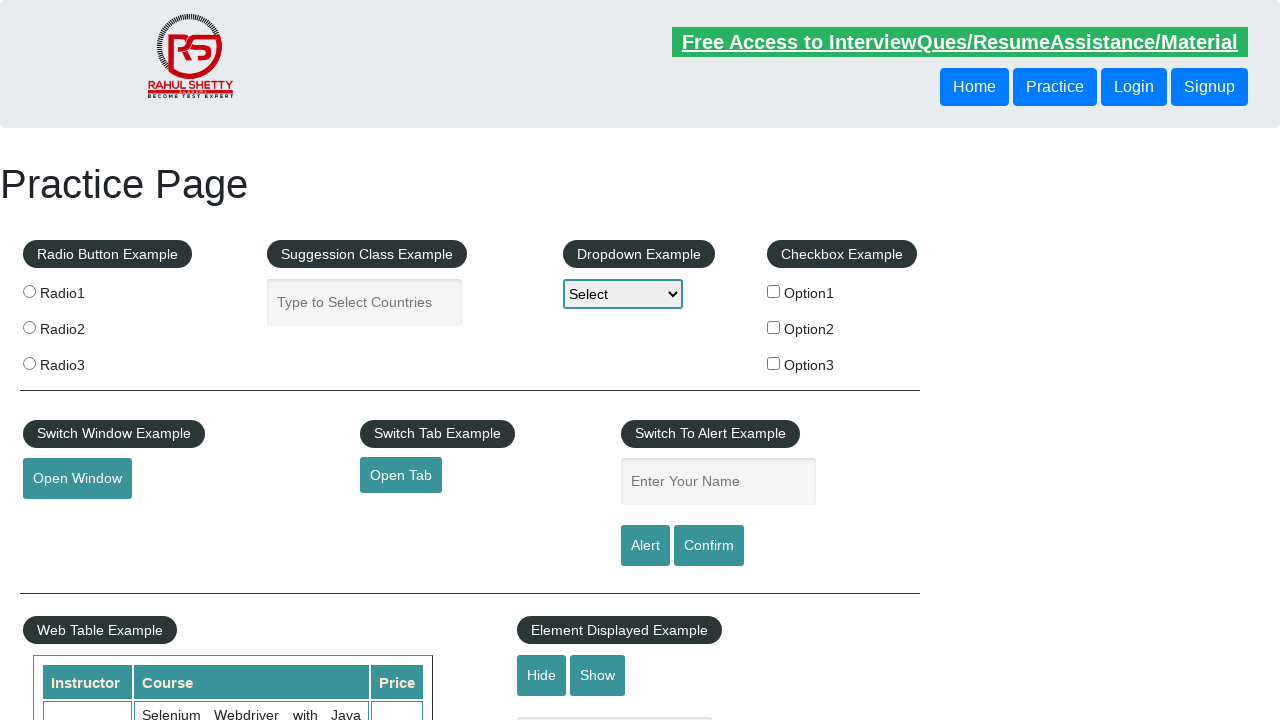

Clicked hide button to hide text element at (542, 675) on #hide-textbox
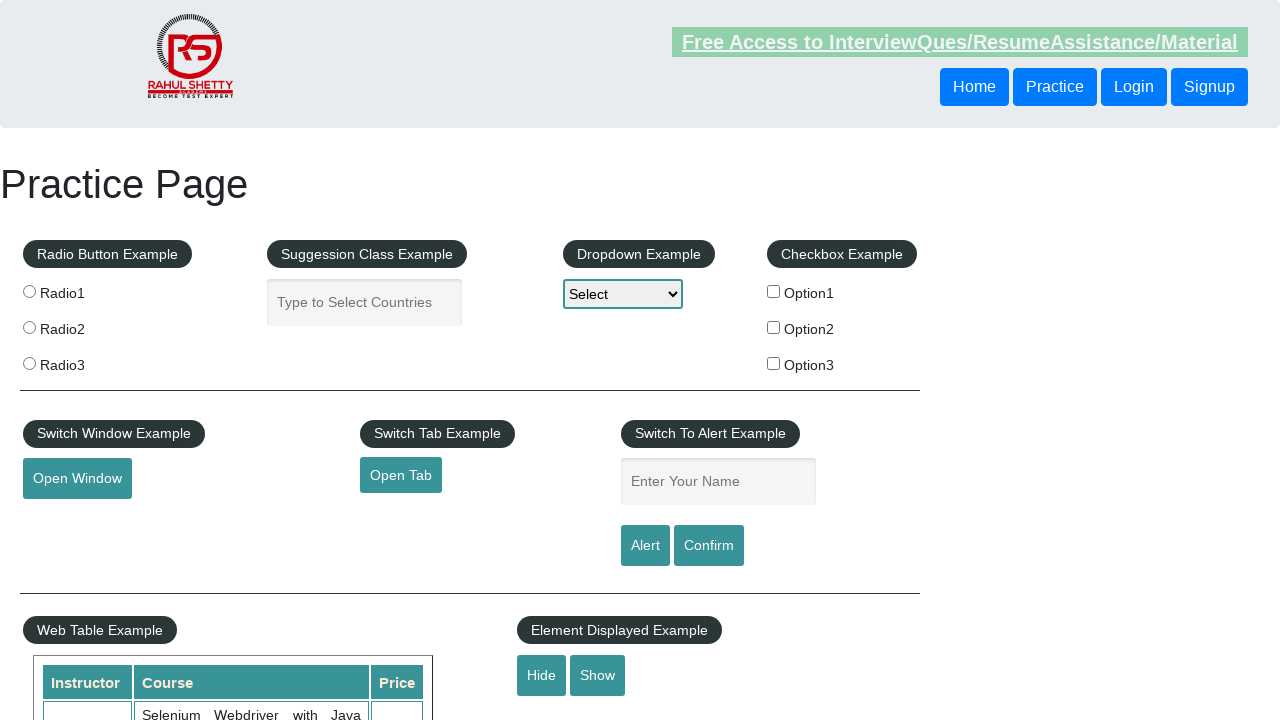

Verified text element is now hidden
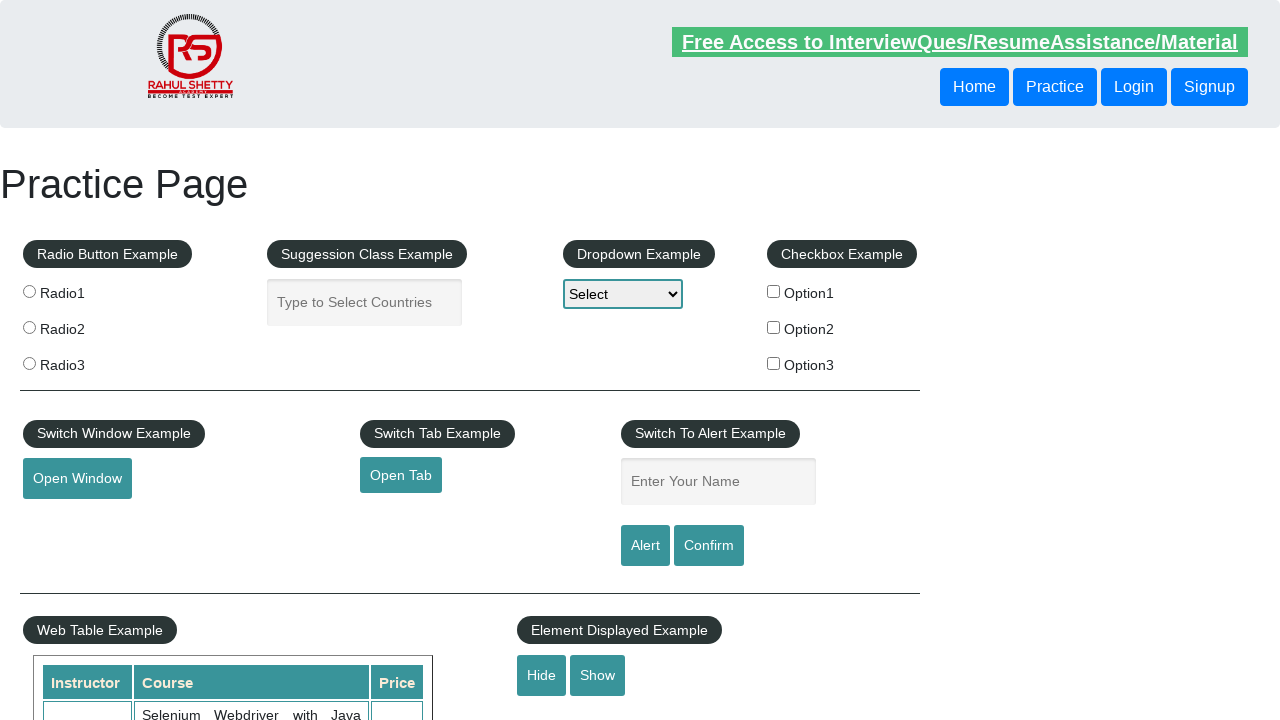

Set up dialog handler to accept confirm dialog
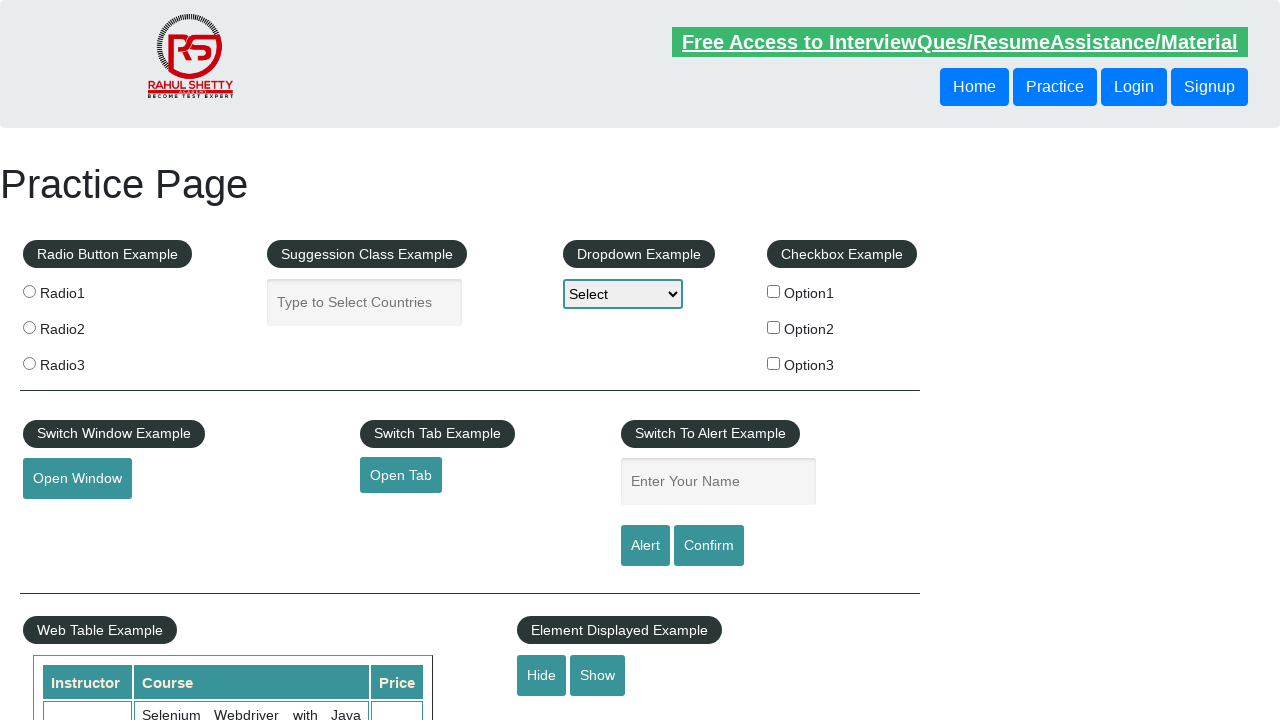

Clicked confirm button which triggered dialog at (709, 546) on #confirmbtn
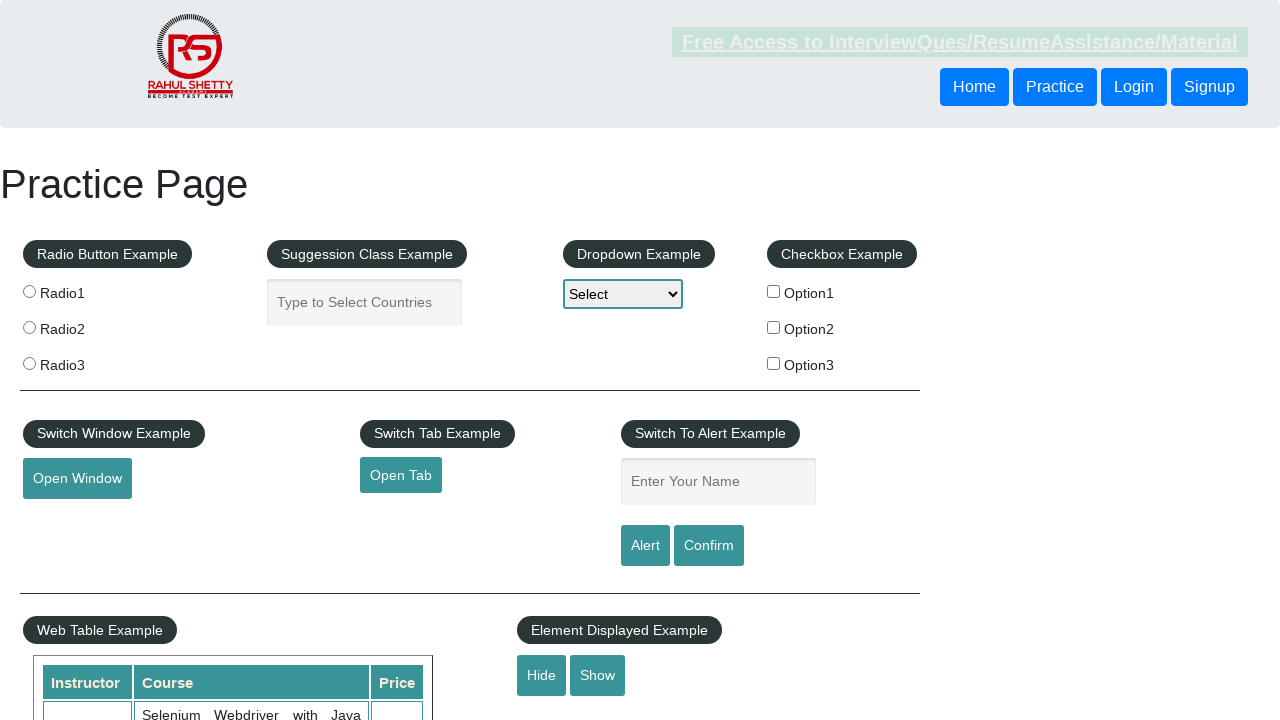

Performed mouse hover on element at (83, 361) on #mousehover
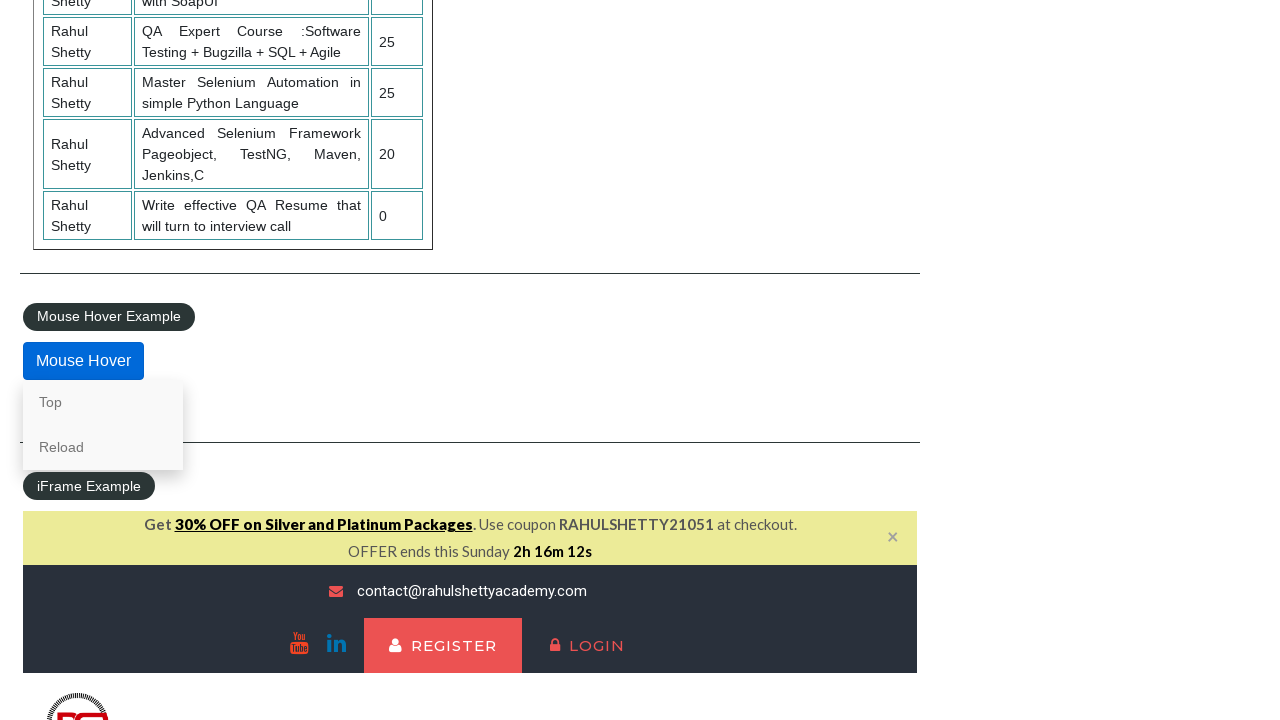

Located iframe with courses content
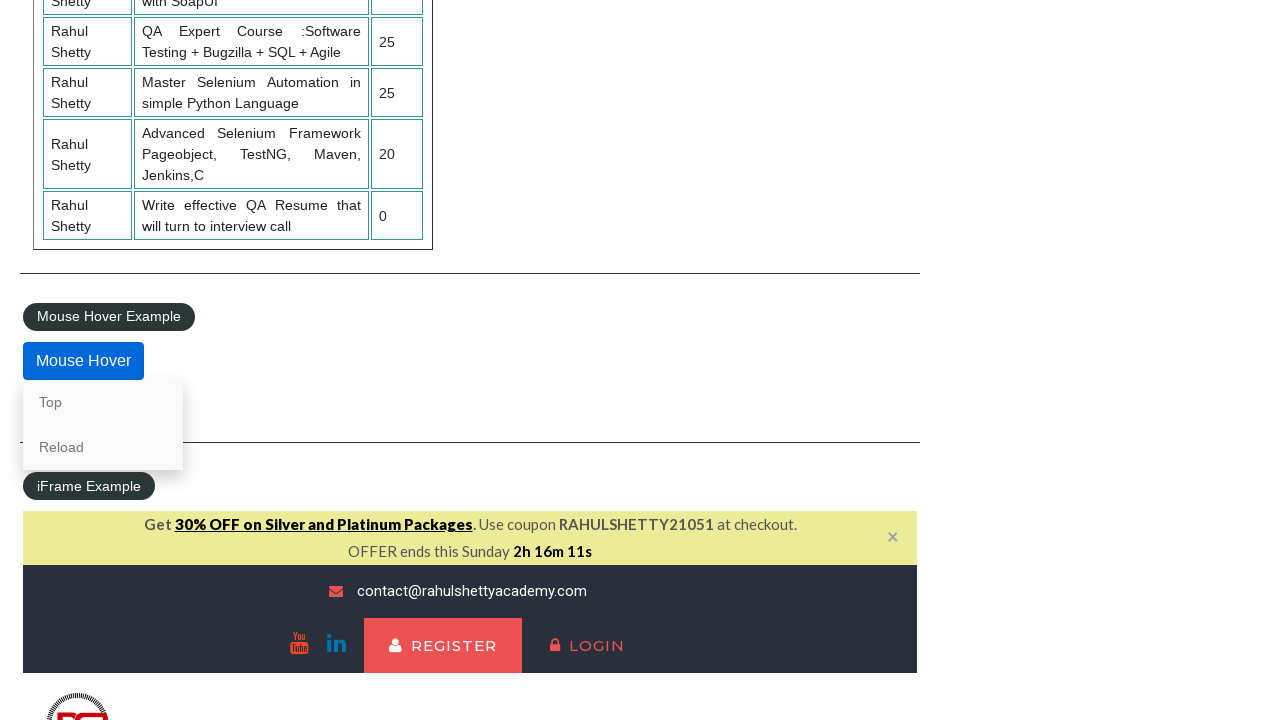

Clicked lifetime access link in iframe at (307, 360) on #courses-iframe >> internal:control=enter-frame >> li a[href*='lifetime-access']
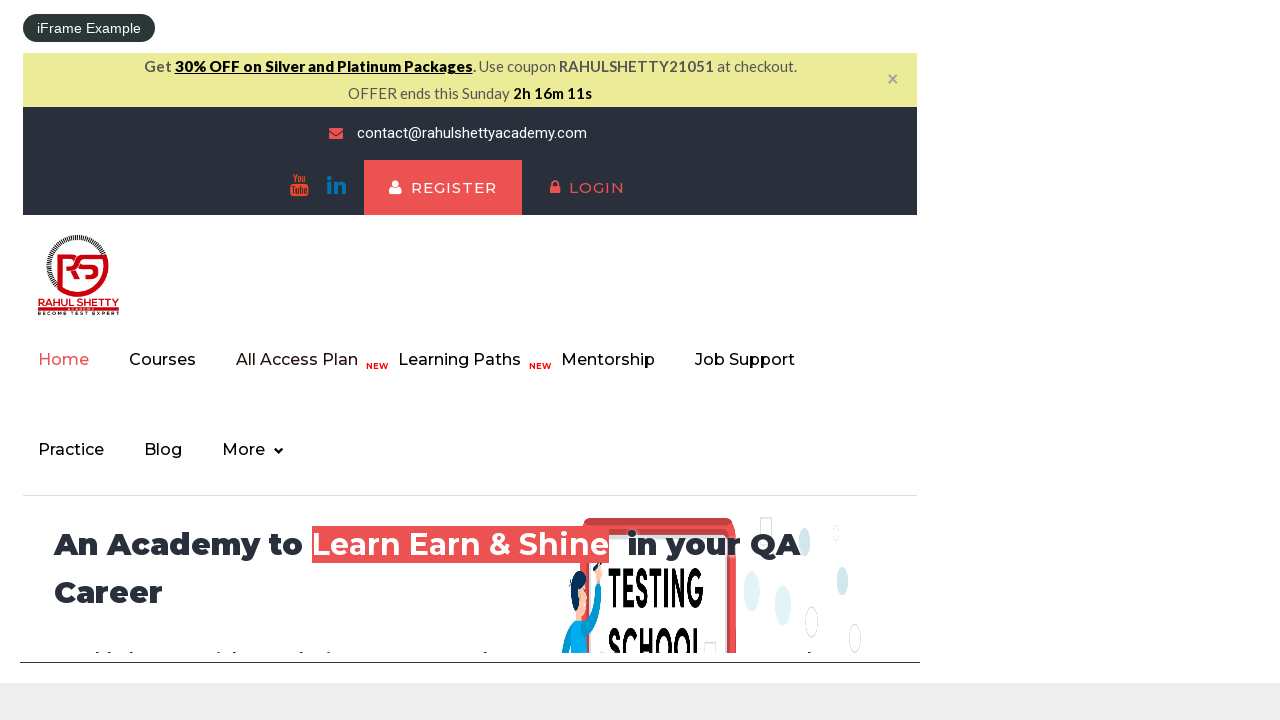

Retrieved text content from iframe element: Join 13,522 Happy Subscibers!
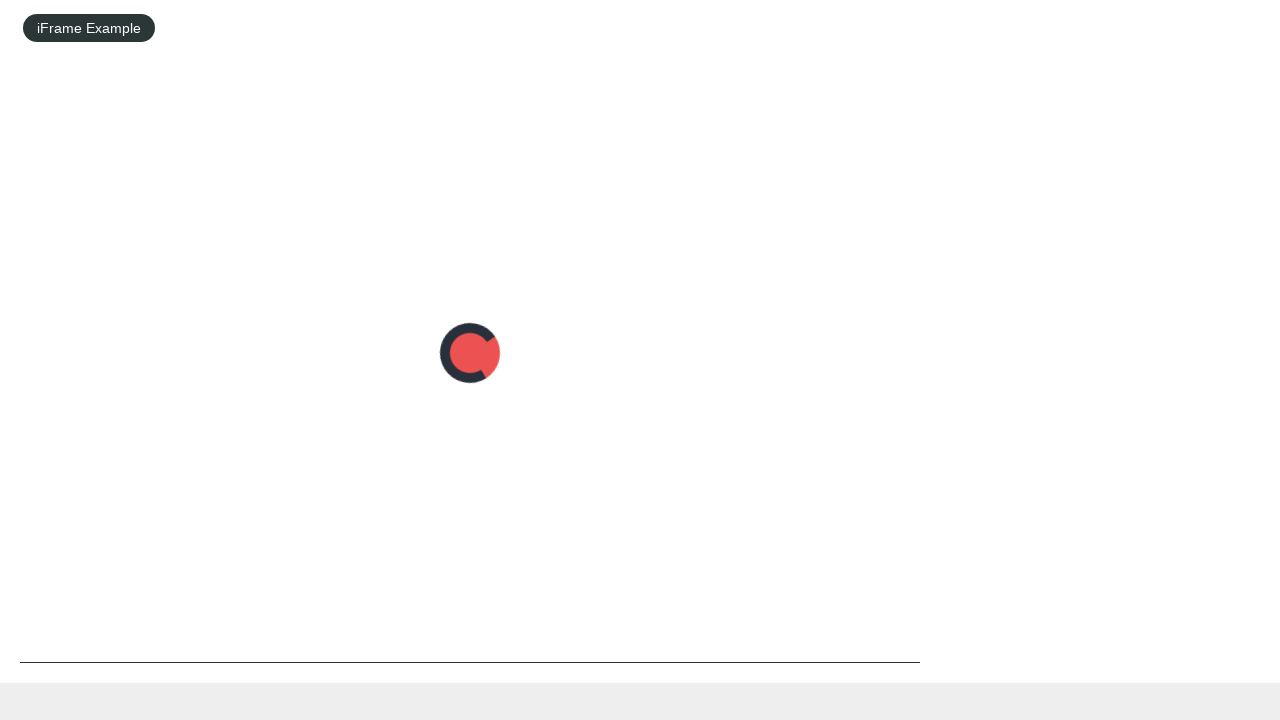

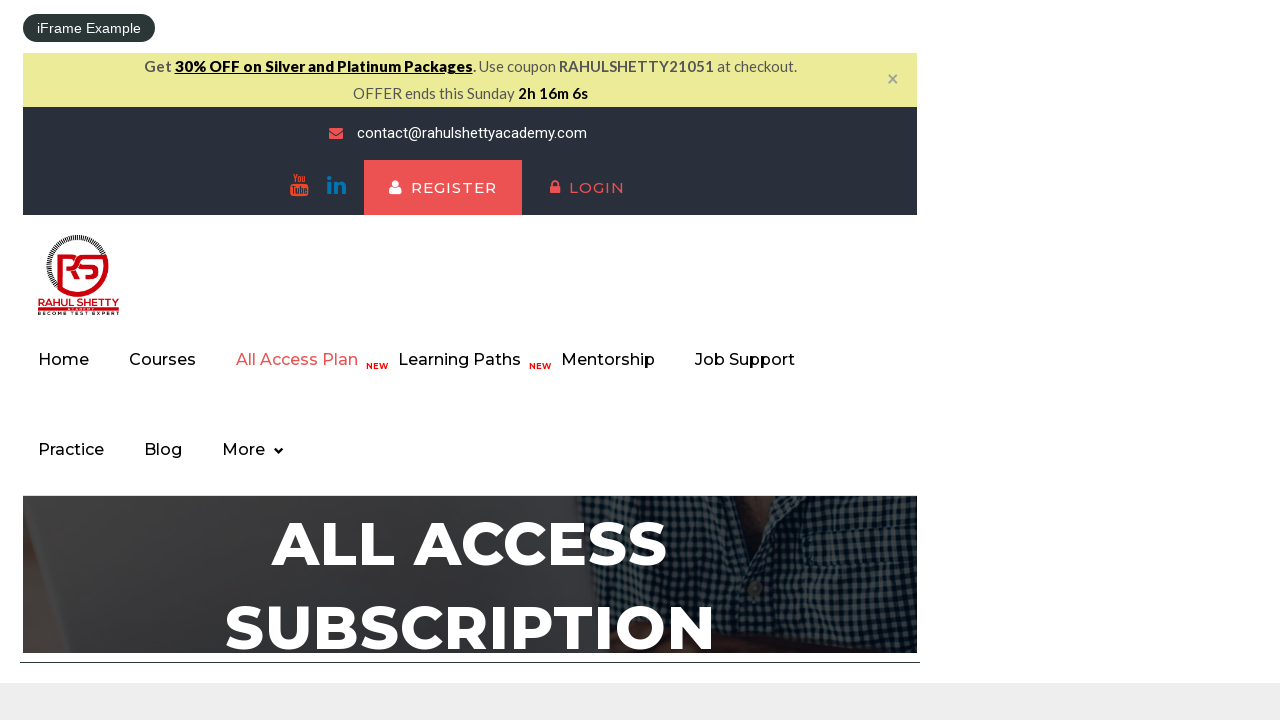